Tests radio button selection functionality by clicking the "Yes" radio button and verifying it is selected

Starting URL: https://demoqa.com/radio-button

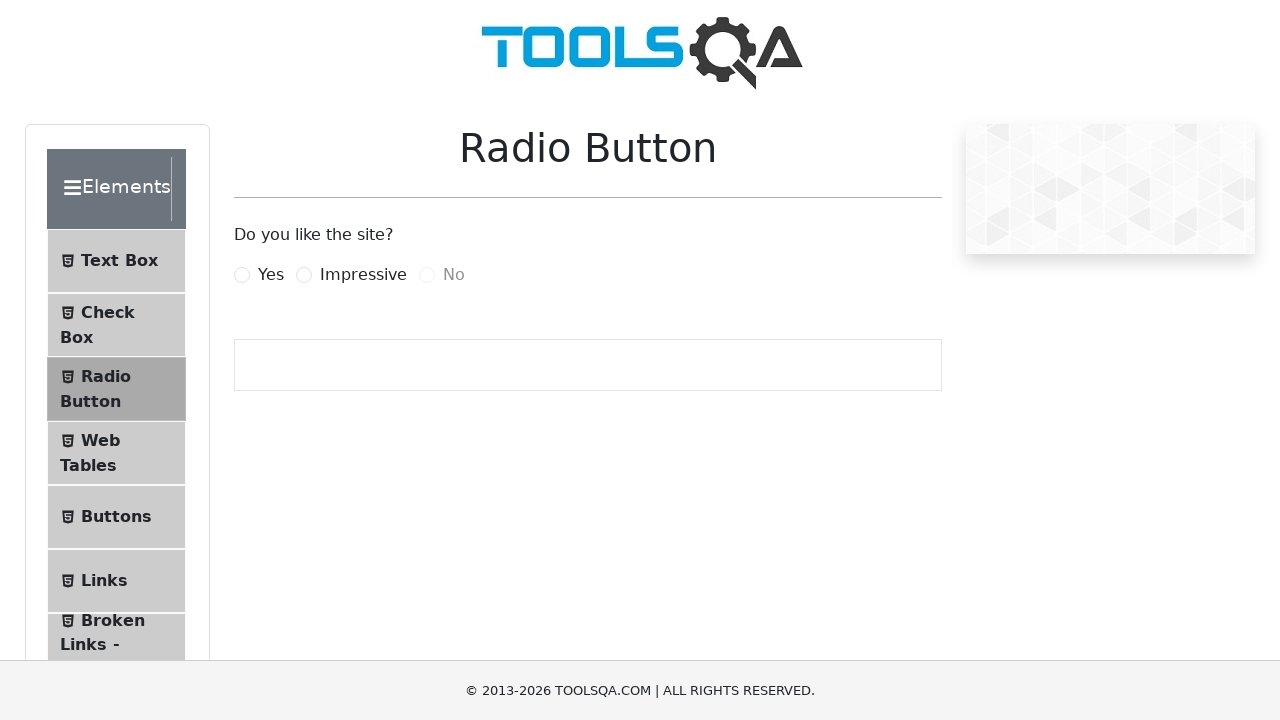

Clicked the 'Yes' radio button at (242, 275) on #yesRadio
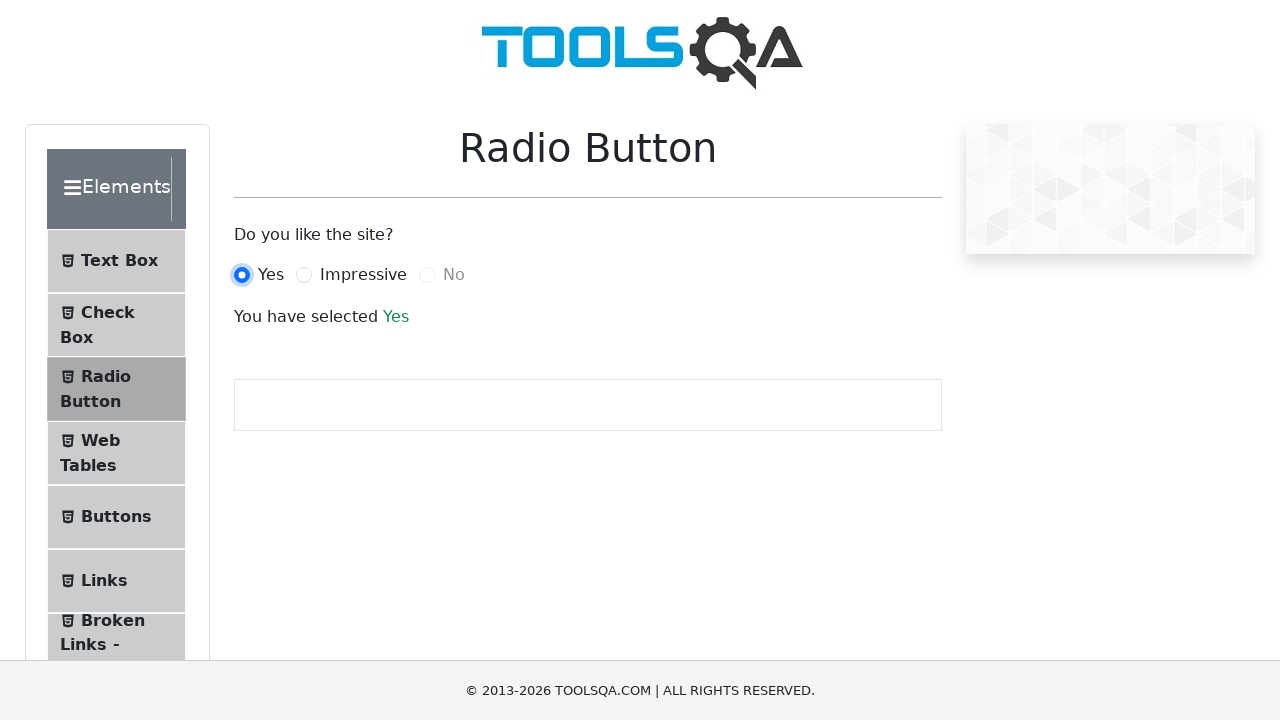

Verified the 'Yes' radio button is selected
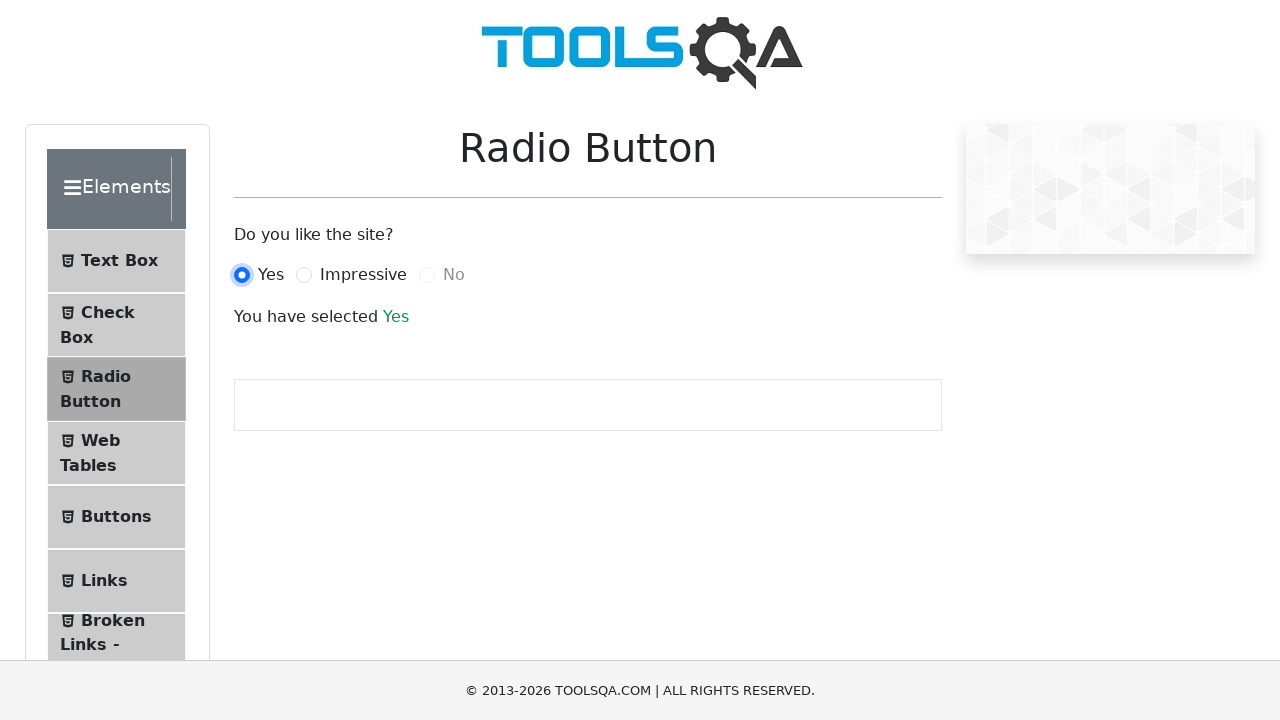

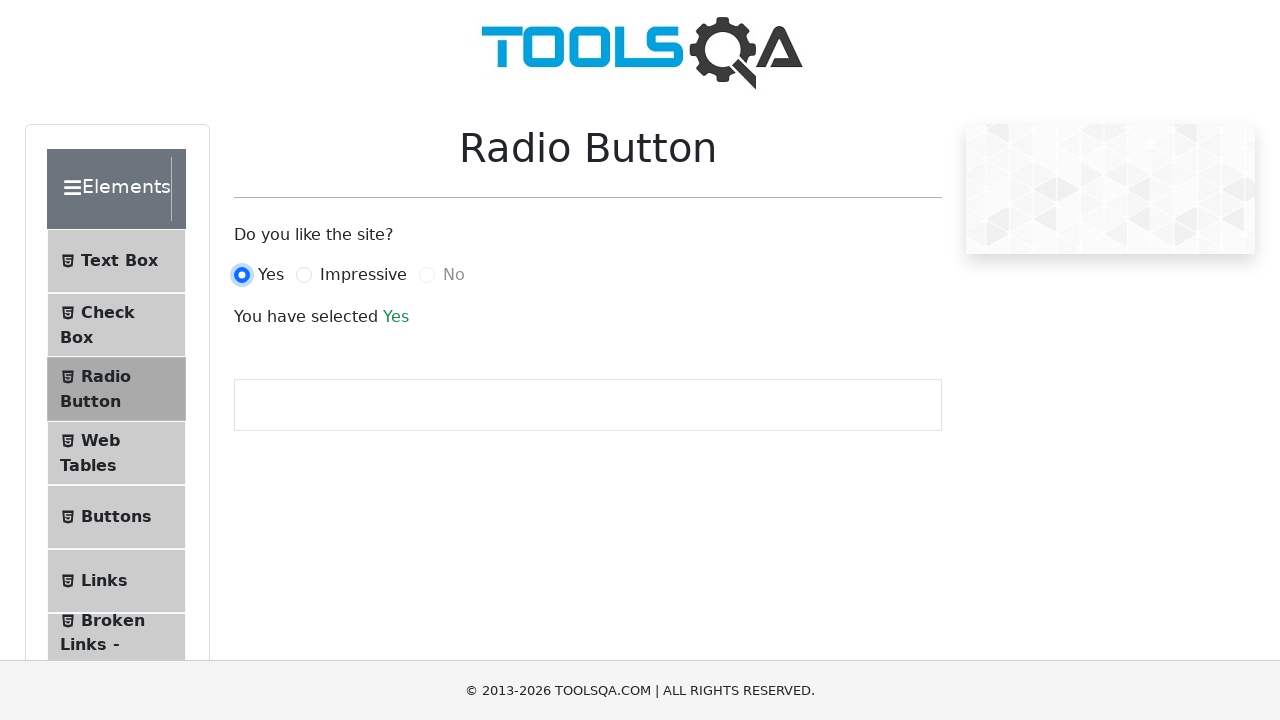